Tests JavaScript Confirm dialog by clicking the JS Confirm button, dismissing the dialog, and verifying the result text shows "You clicked: Cancel"

Starting URL: https://the-internet.herokuapp.com/javascript_alerts

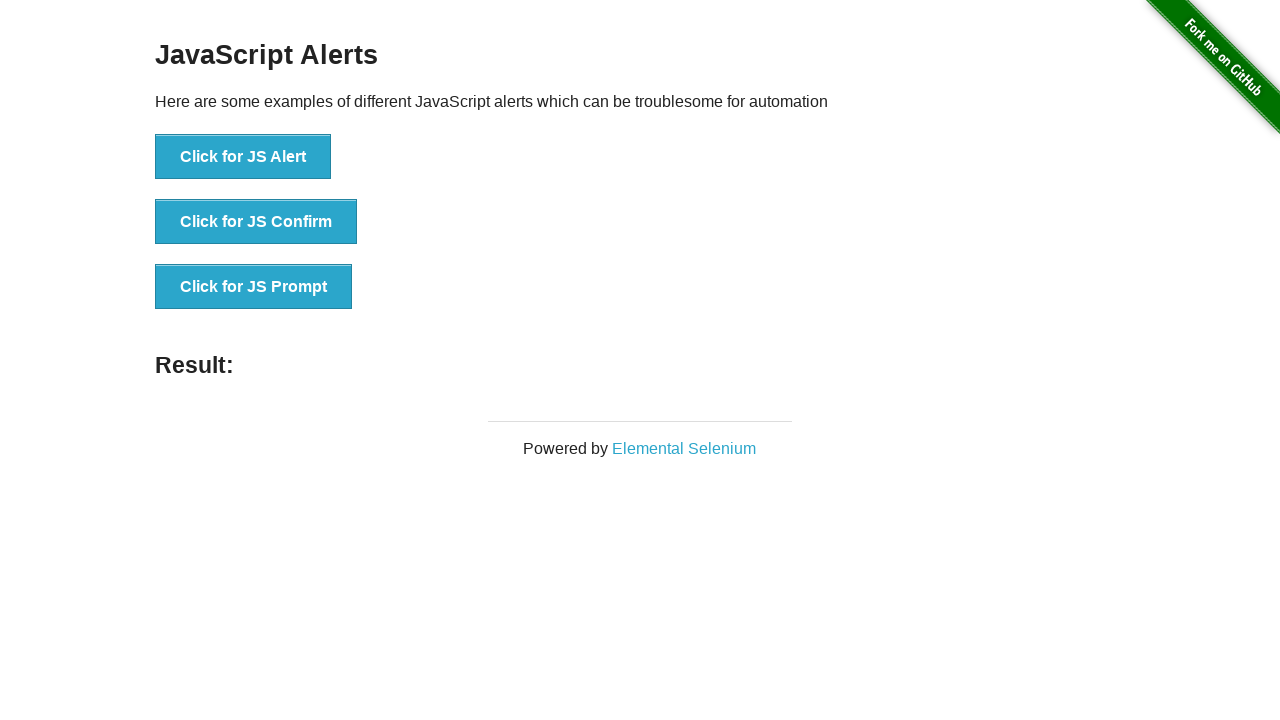

Set up dialog handler to dismiss the confirm dialog
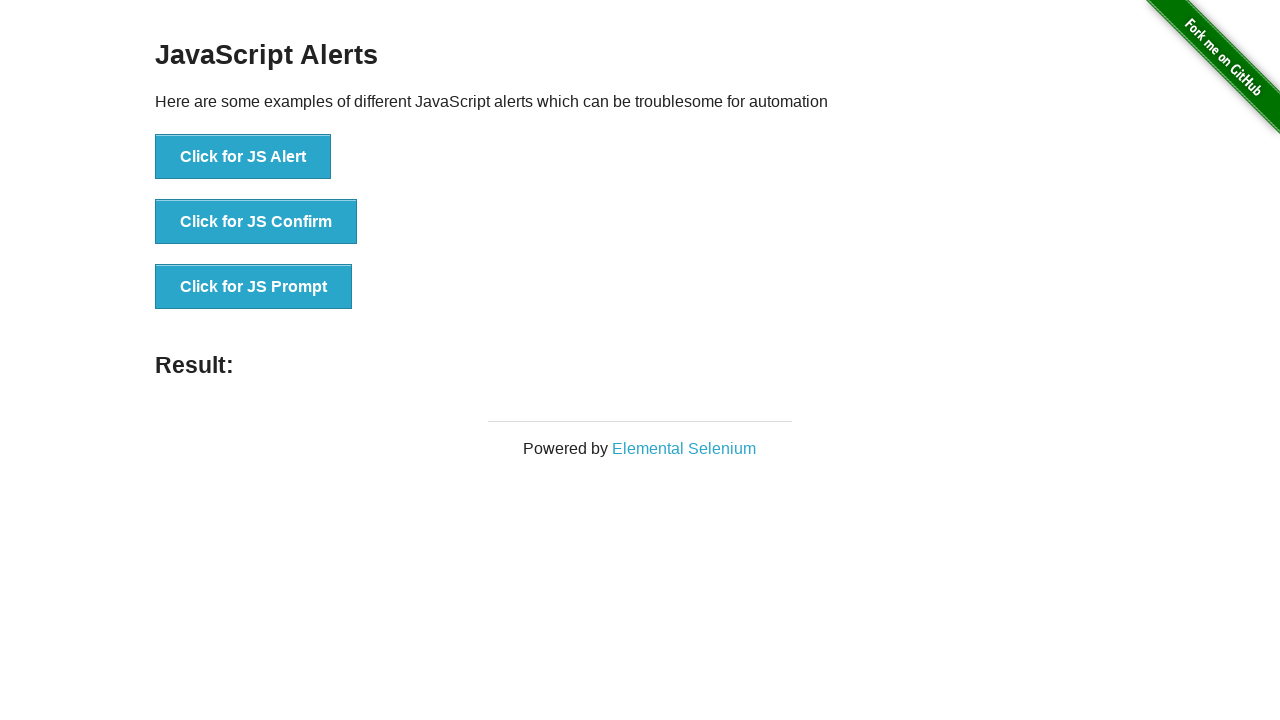

Clicked the JS Confirm button at (256, 222) on xpath=//button[text()='Click for JS Confirm']
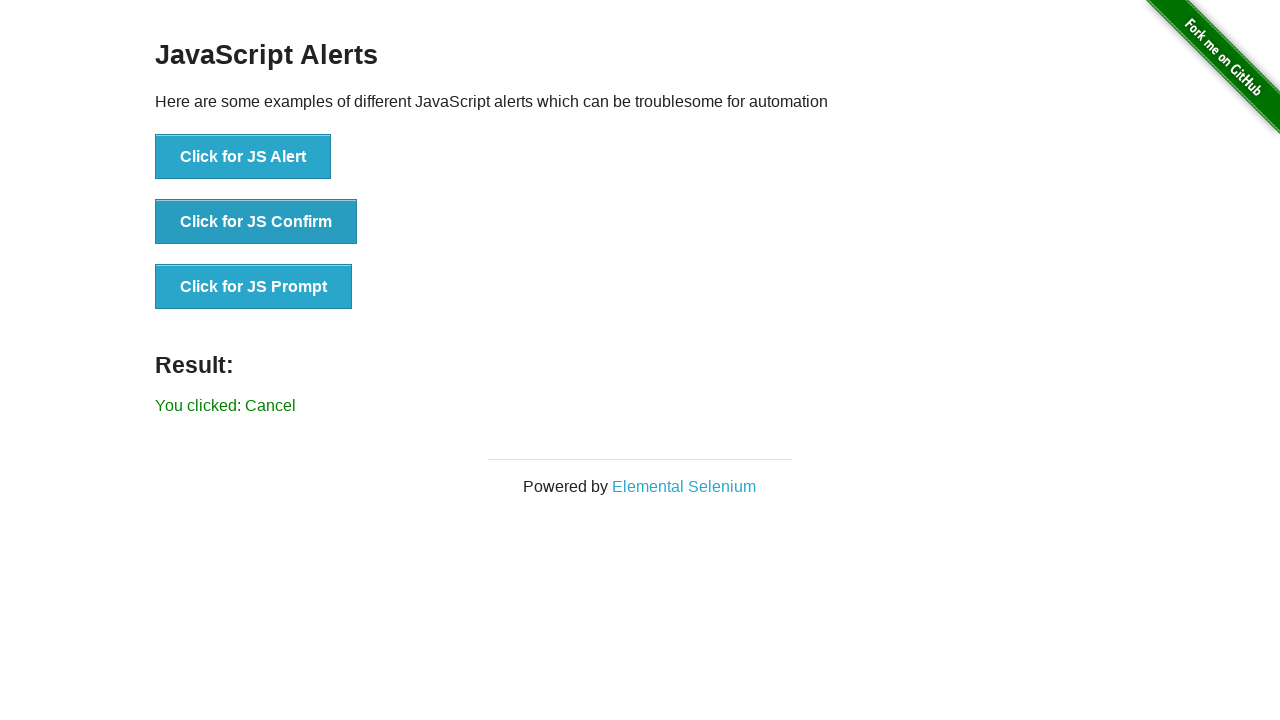

Retrieved result text from page
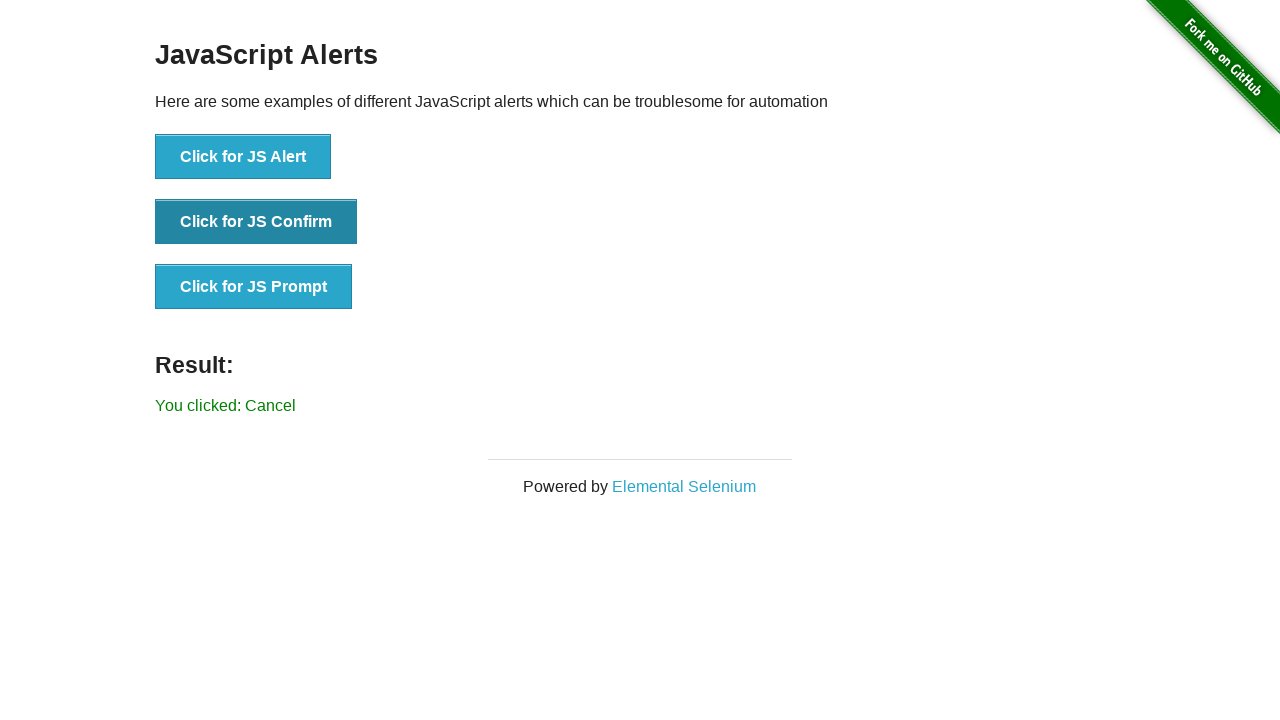

Verified result text is 'You clicked: Cancel'
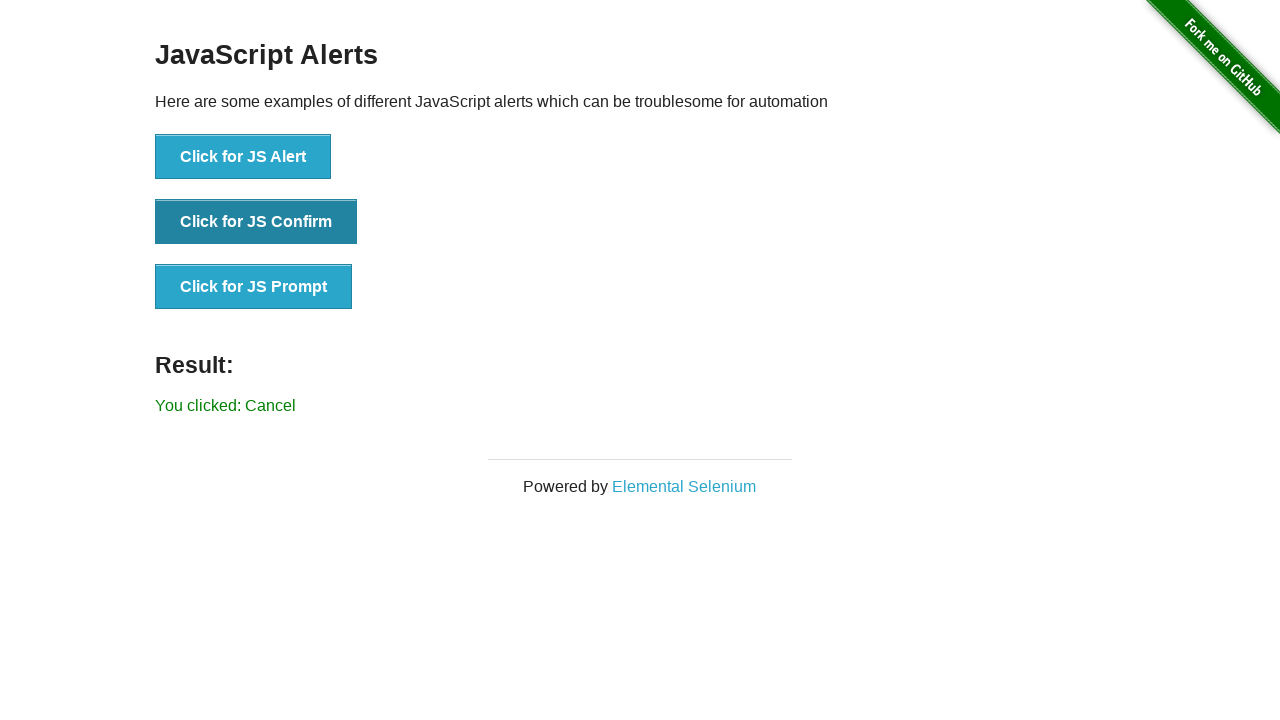

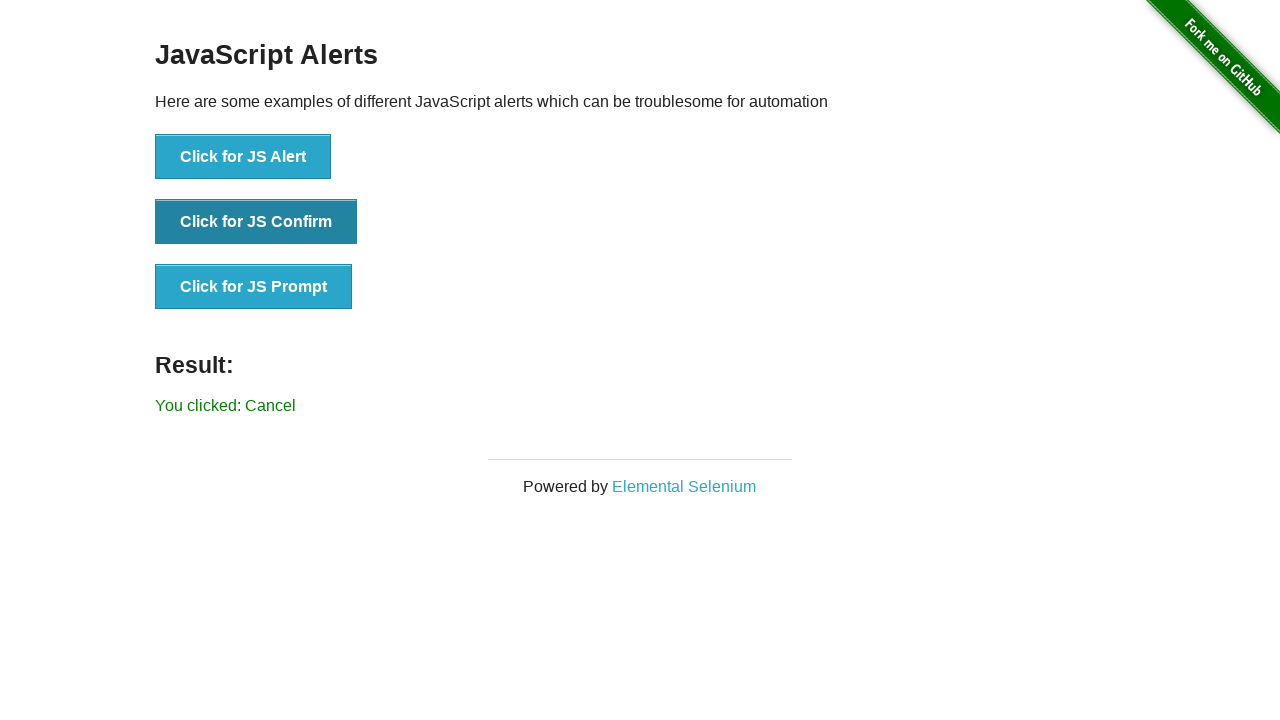